Tests shopping cart functionality by adding items to cart and verifying unit prices, quantities, subtotals, and total calculations are correct.

Starting URL: http://jupiter.cloud.planittesting.com

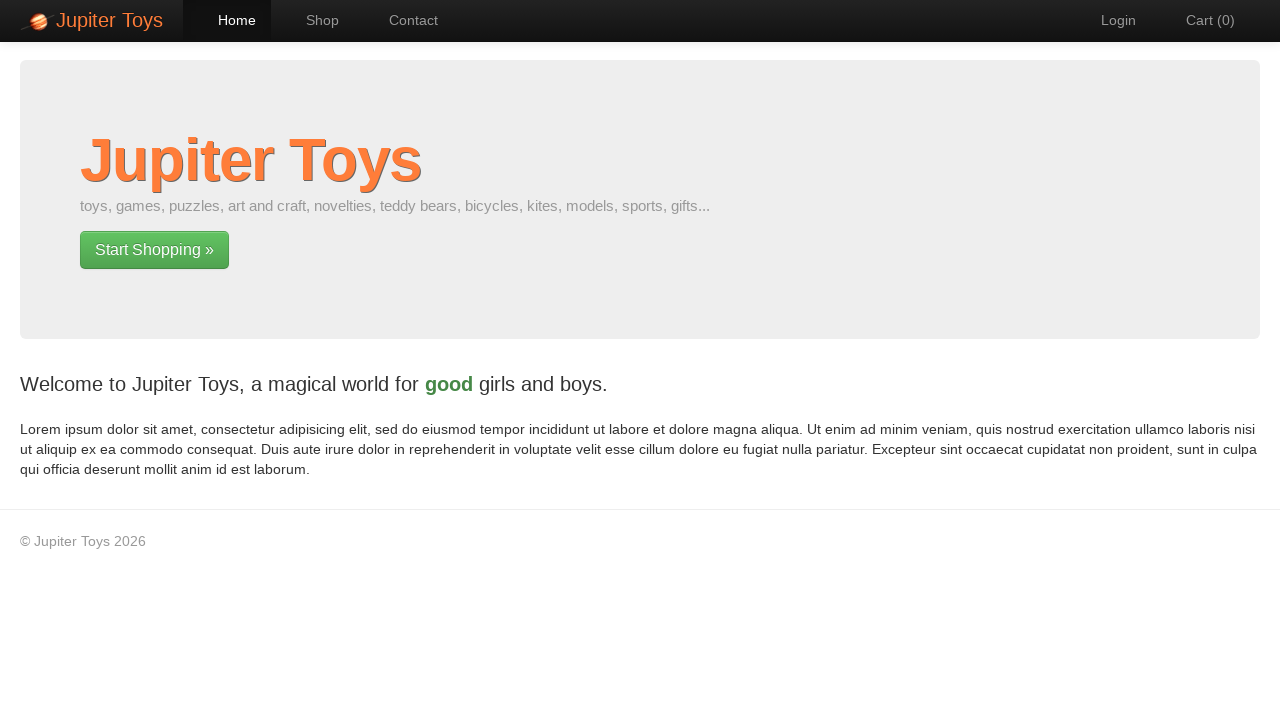

Waited for Contact link to load
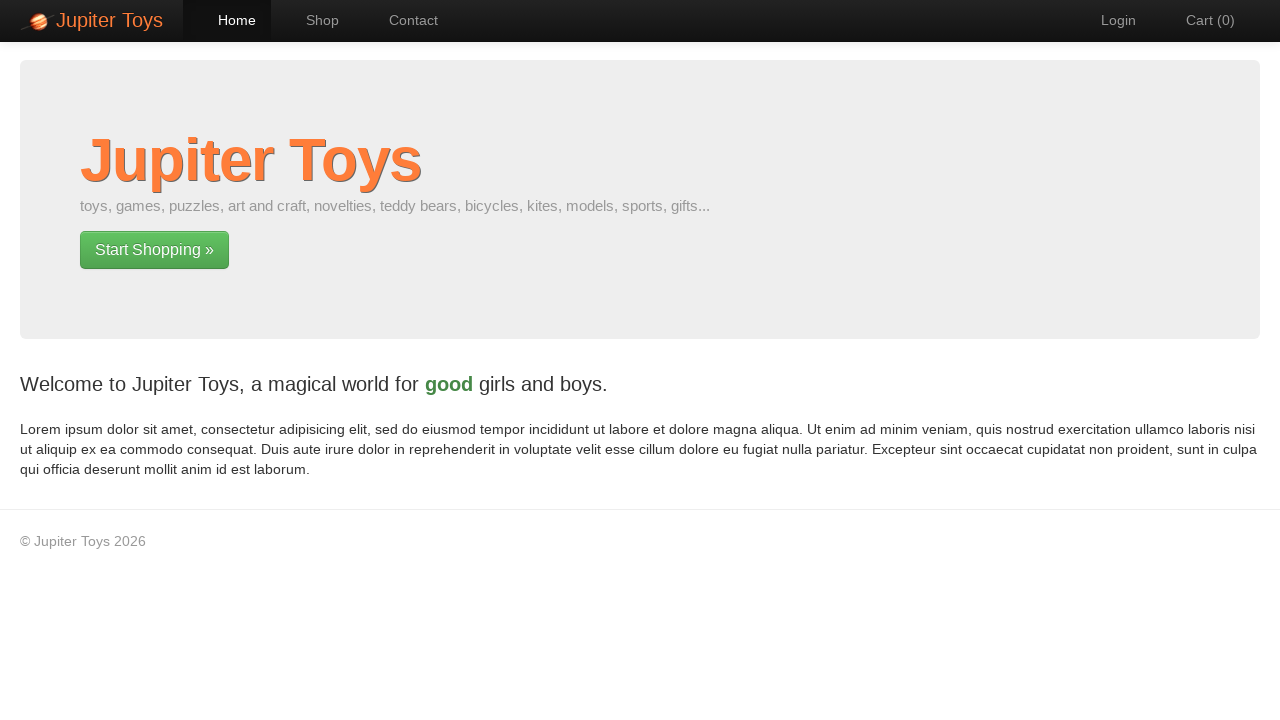

Clicked Shop link to navigate to shop at (312, 20) on a:has-text('Shop')
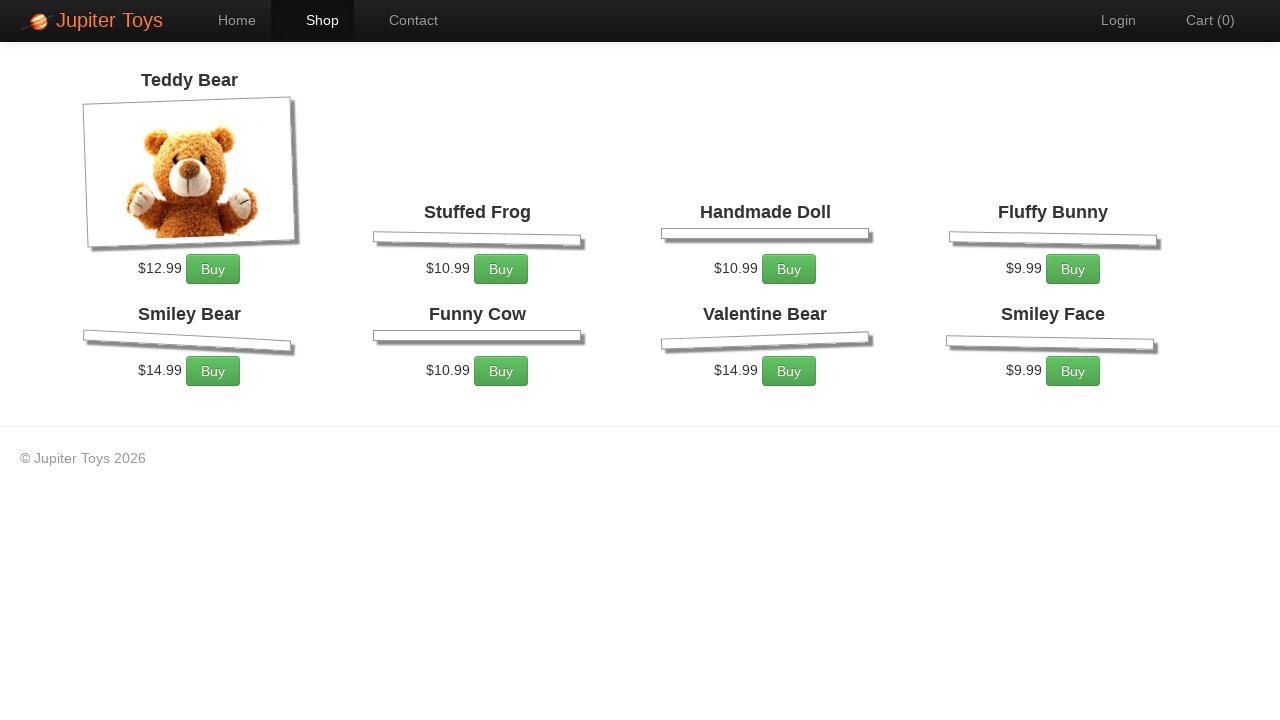

Waited for shop items to load (Stuffed Frog appeared)
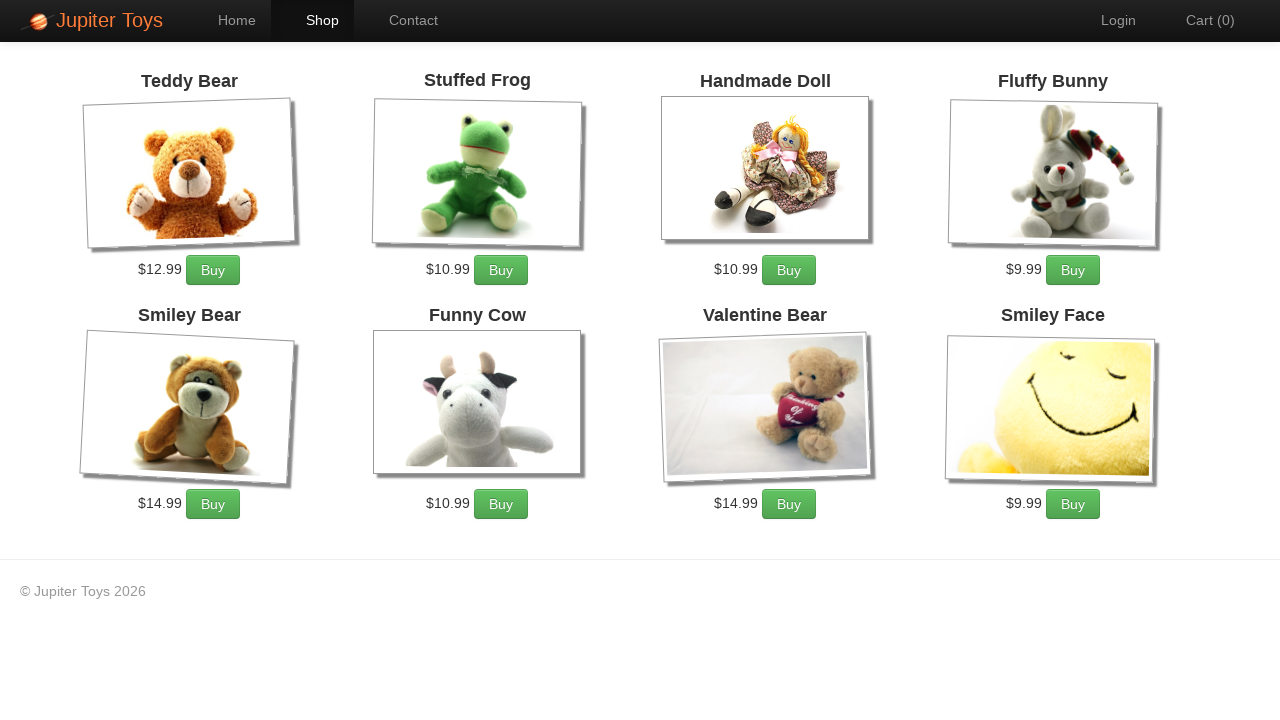

Clicked Buy button for Stuffed Frog (1st time) at (501, 270) on //h4[normalize-space()='Stuffed Frog']/following-sibling::p//a[normalize-space()
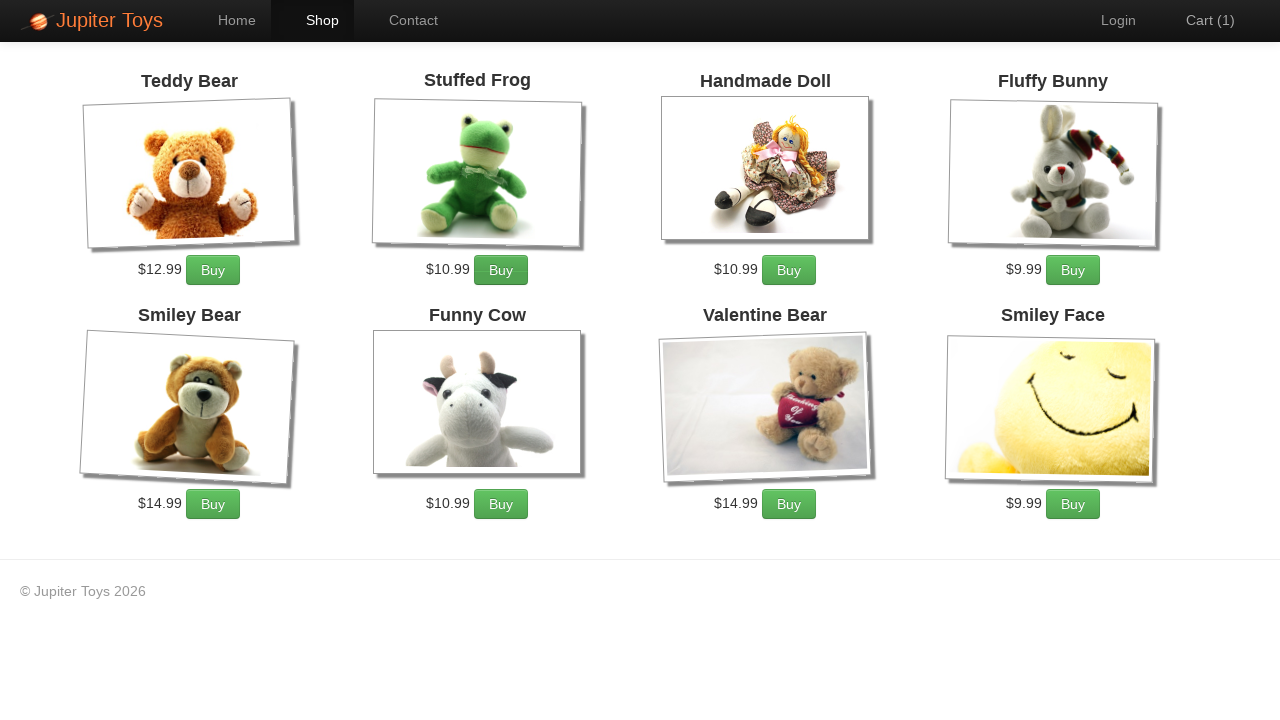

Clicked Buy button for Stuffed Frog (2nd time) at (501, 270) on //h4[normalize-space()='Stuffed Frog']/following-sibling::p//a[normalize-space()
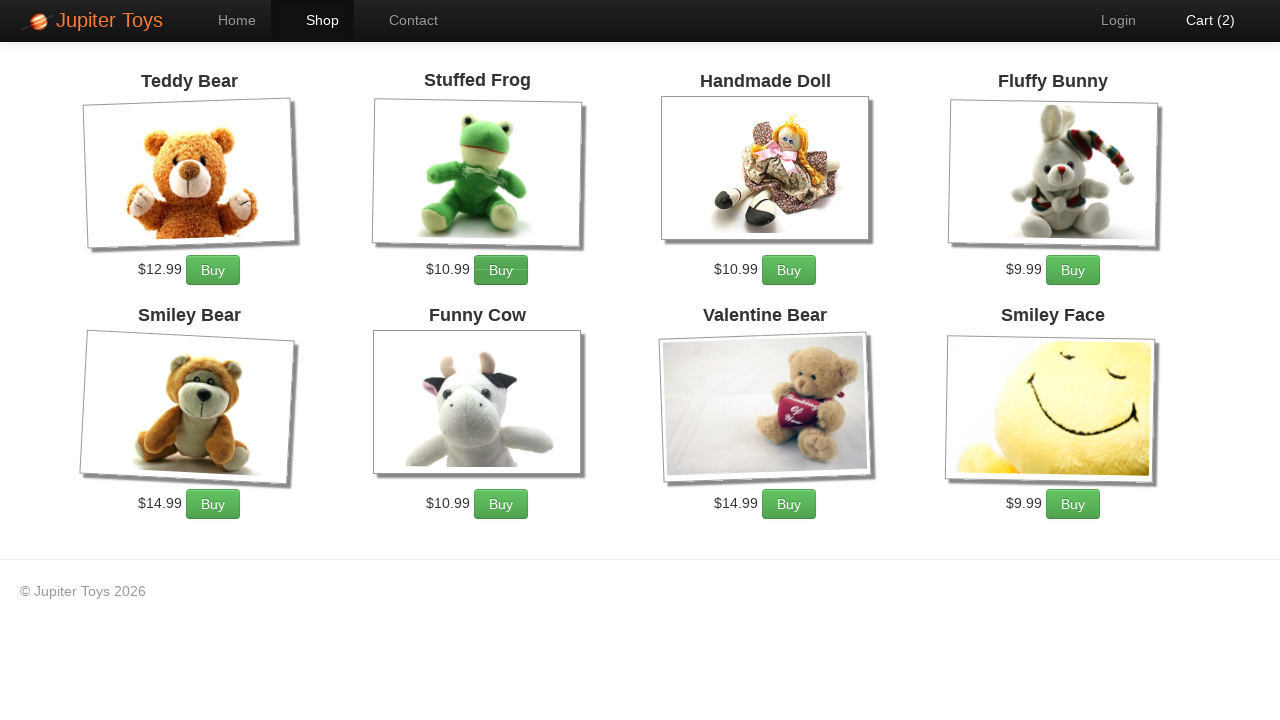

Clicked Buy button for Fluffy Bunny (1st time) at (1073, 270) on //h4[normalize-space()='Fluffy Bunny']/following-sibling::p//a[normalize-space()
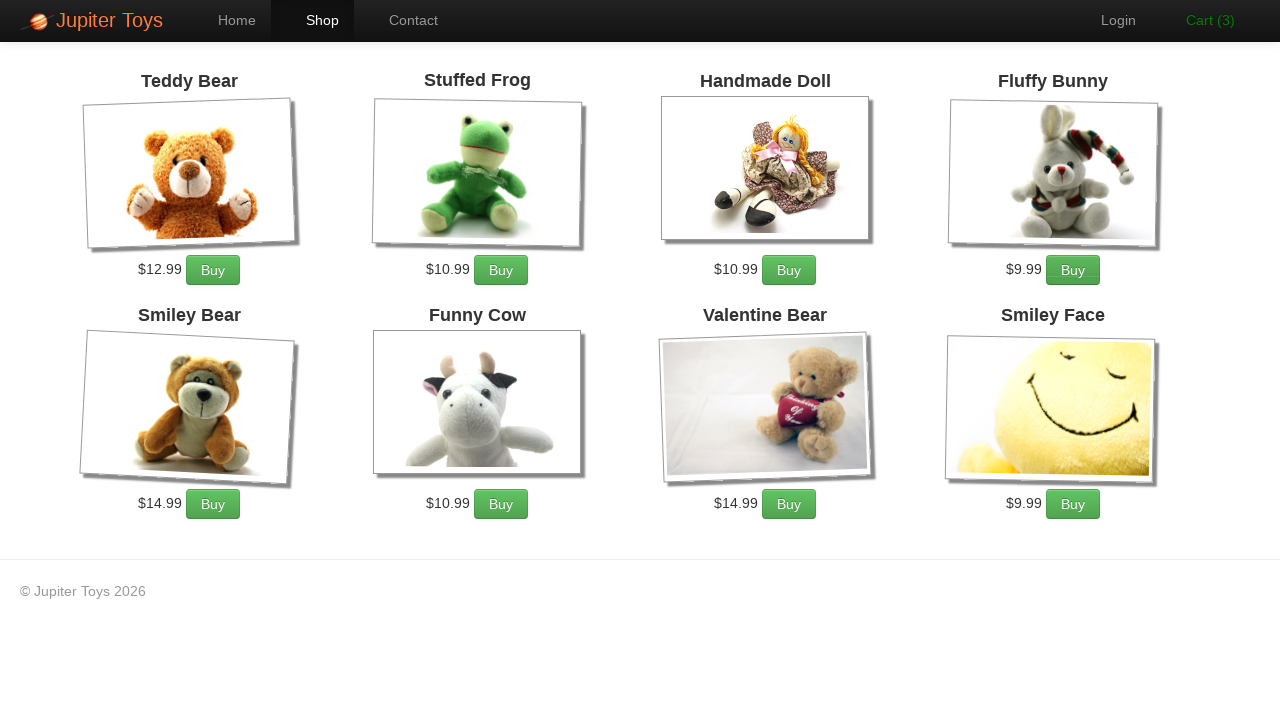

Clicked Buy button for Fluffy Bunny (2nd time) at (1073, 270) on //h4[normalize-space()='Fluffy Bunny']/following-sibling::p//a[normalize-space()
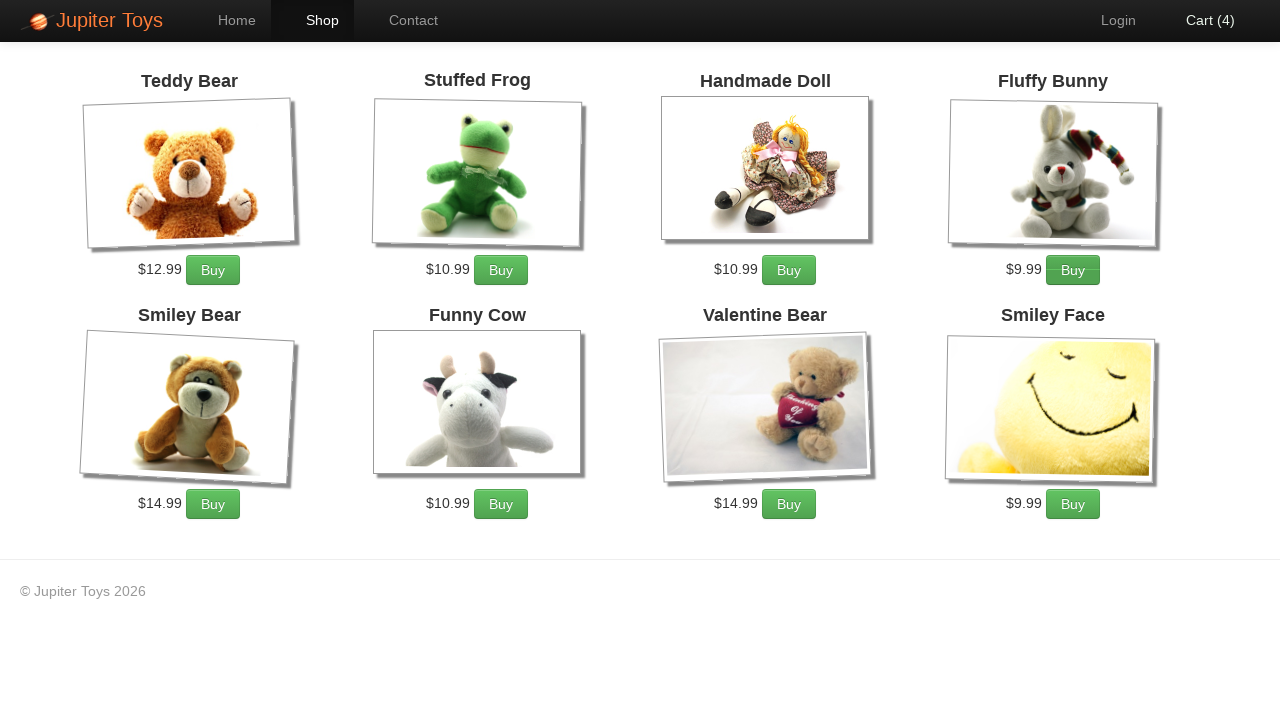

Clicked Buy button for Fluffy Bunny (3rd time) at (1073, 270) on //h4[normalize-space()='Fluffy Bunny']/following-sibling::p//a[normalize-space()
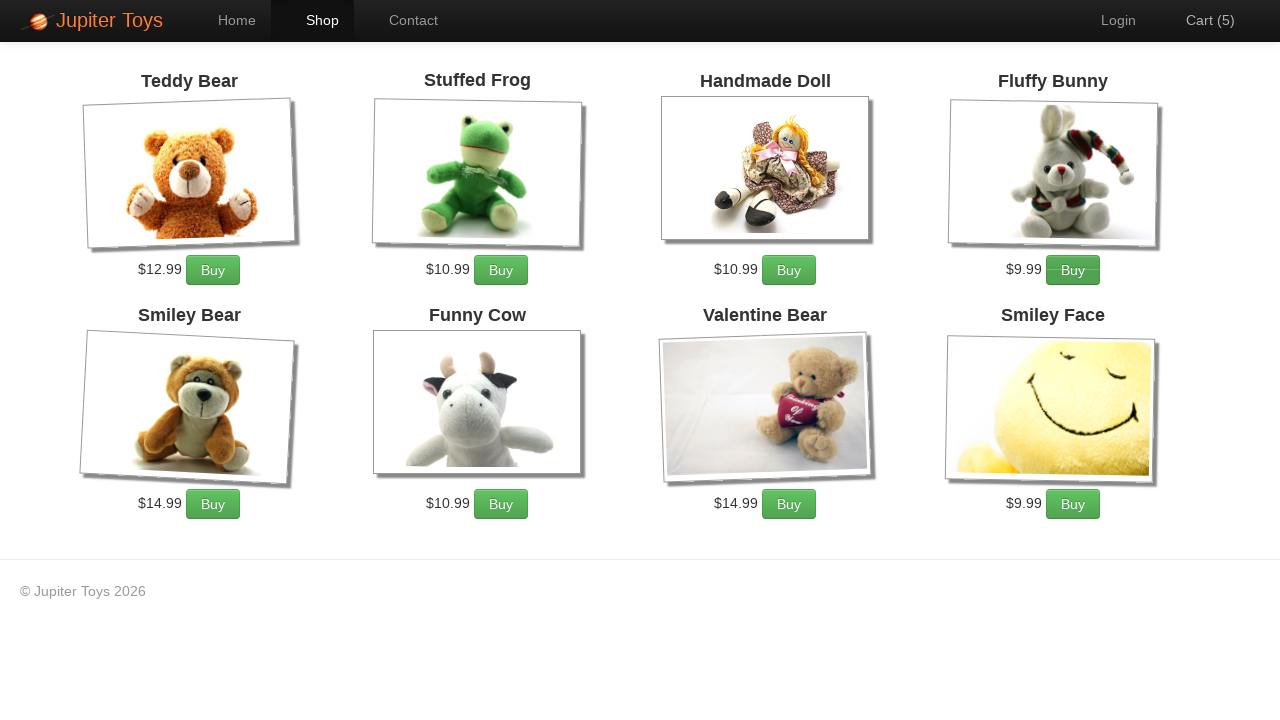

Clicked Buy button for Fluffy Bunny (4th time) at (1073, 270) on //h4[normalize-space()='Fluffy Bunny']/following-sibling::p//a[normalize-space()
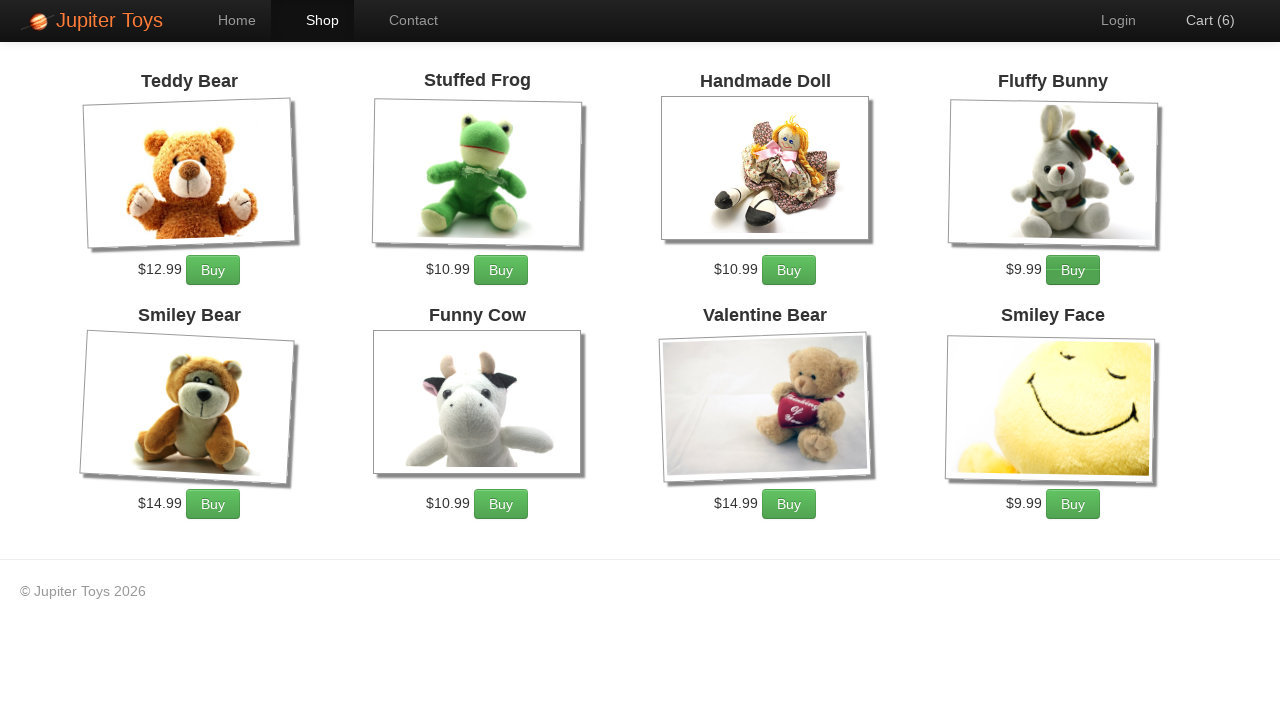

Clicked Buy button for Fluffy Bunny (5th time) at (1073, 270) on //h4[normalize-space()='Fluffy Bunny']/following-sibling::p//a[normalize-space()
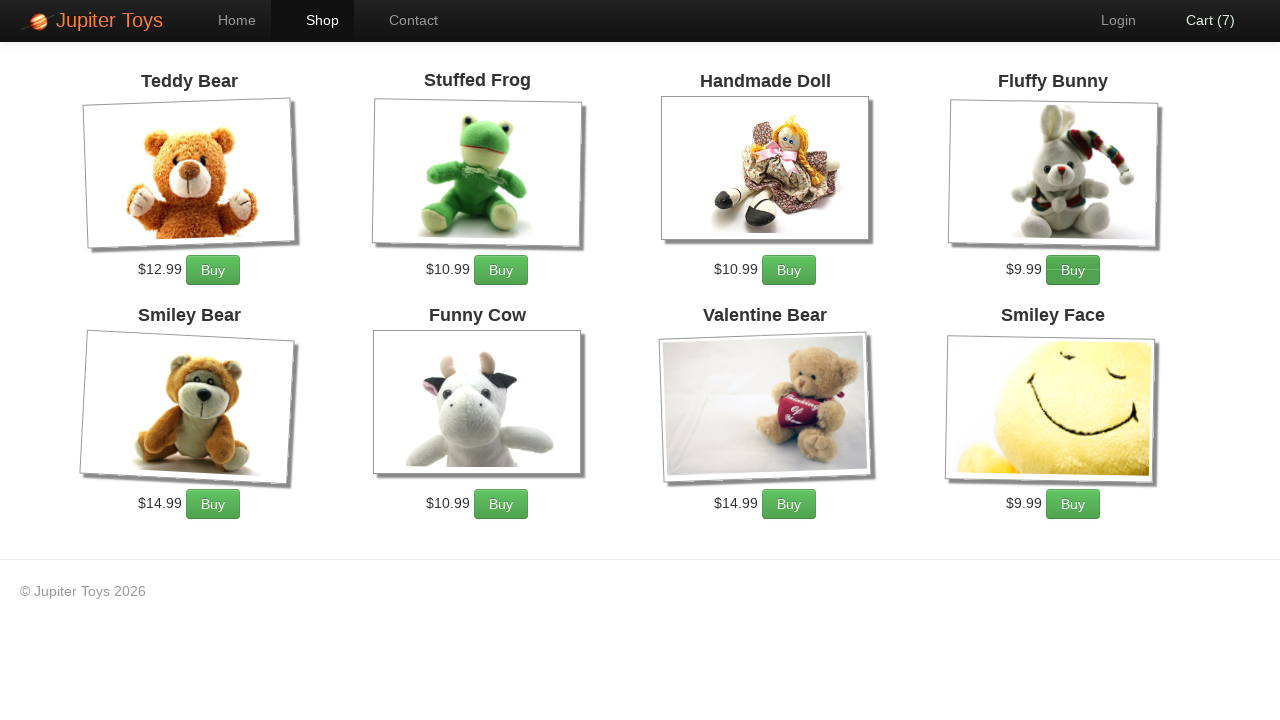

Clicked Buy button for Valentine Bear (1st time) at (789, 504) on //h4[normalize-space()='Valentine Bear']/following-sibling::p//a[normalize-space
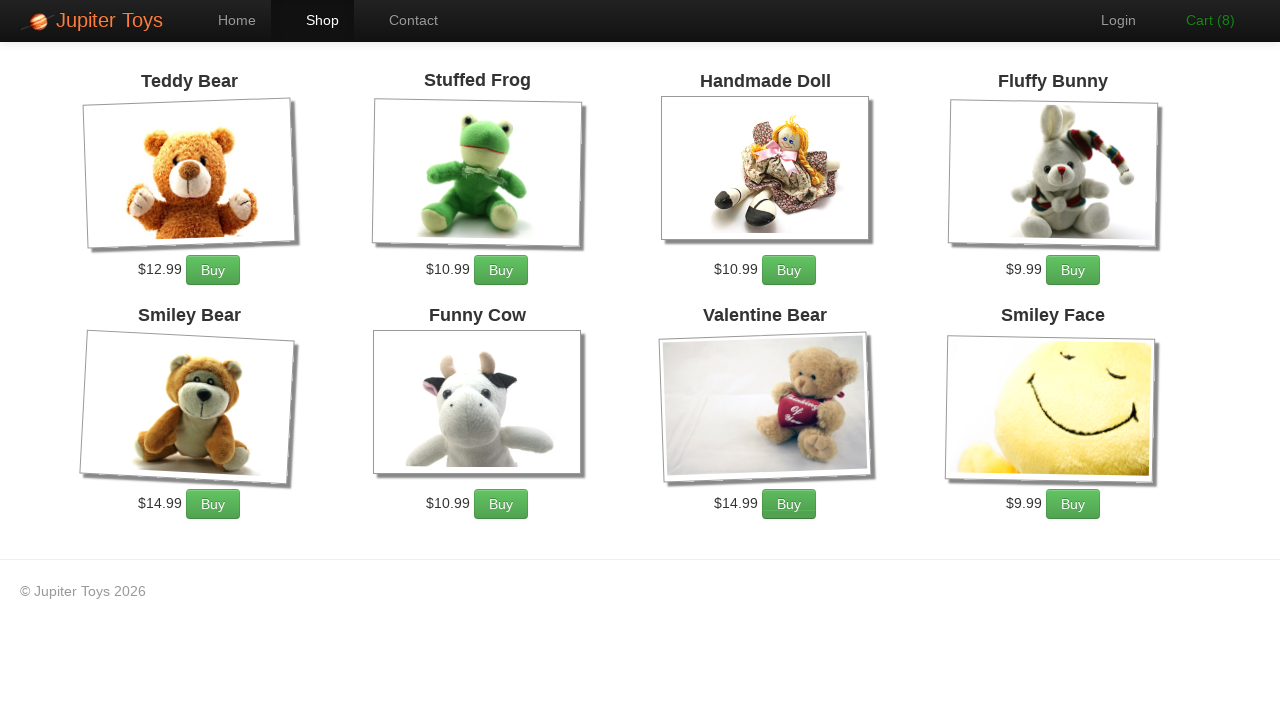

Clicked Buy button for Valentine Bear (2nd time) at (789, 504) on //h4[normalize-space()='Valentine Bear']/following-sibling::p//a[normalize-space
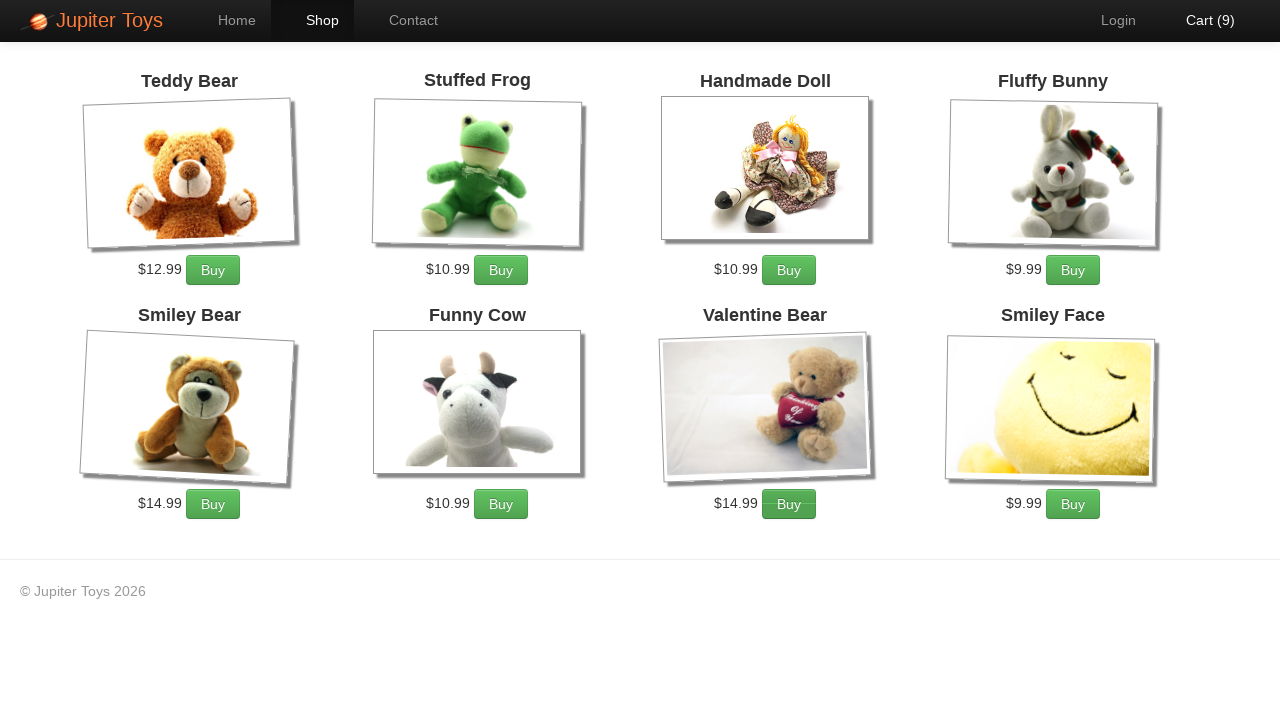

Clicked Buy button for Valentine Bear (3rd time) at (789, 504) on //h4[normalize-space()='Valentine Bear']/following-sibling::p//a[normalize-space
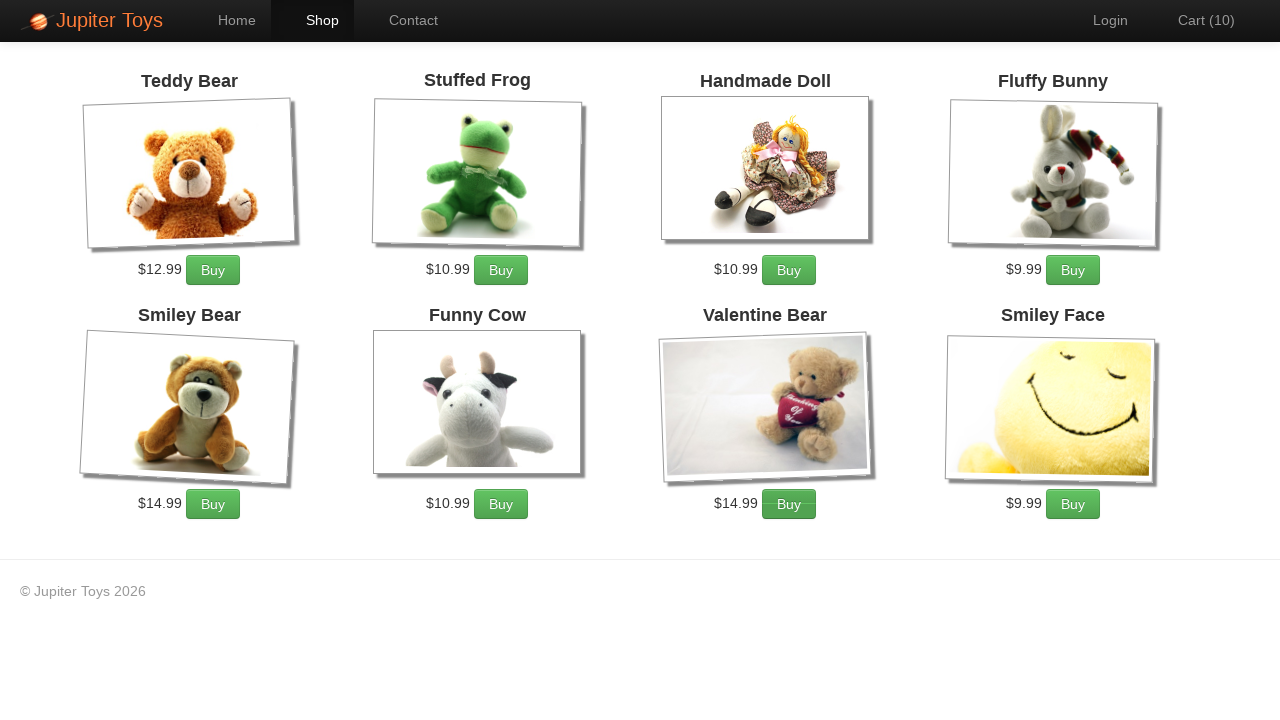

Clicked cart link to navigate to shopping cart at (1196, 20) on a[href*='#/cart']
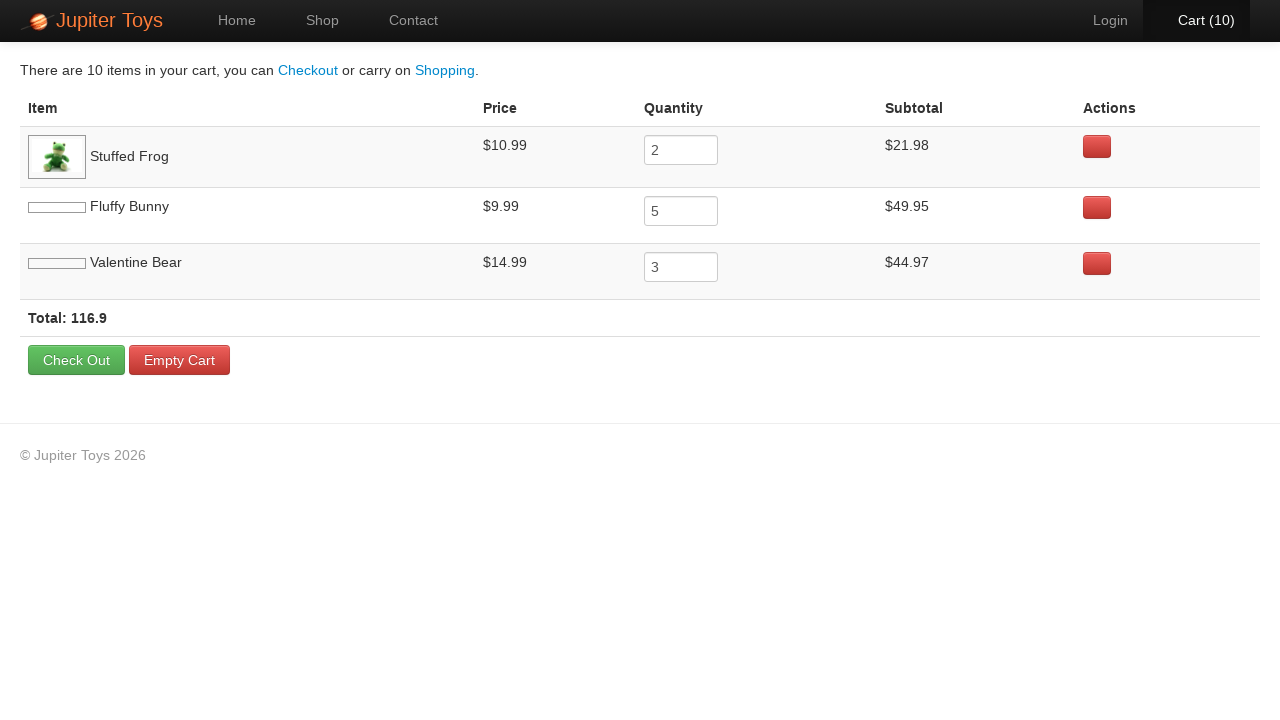

Waited for cart table to load
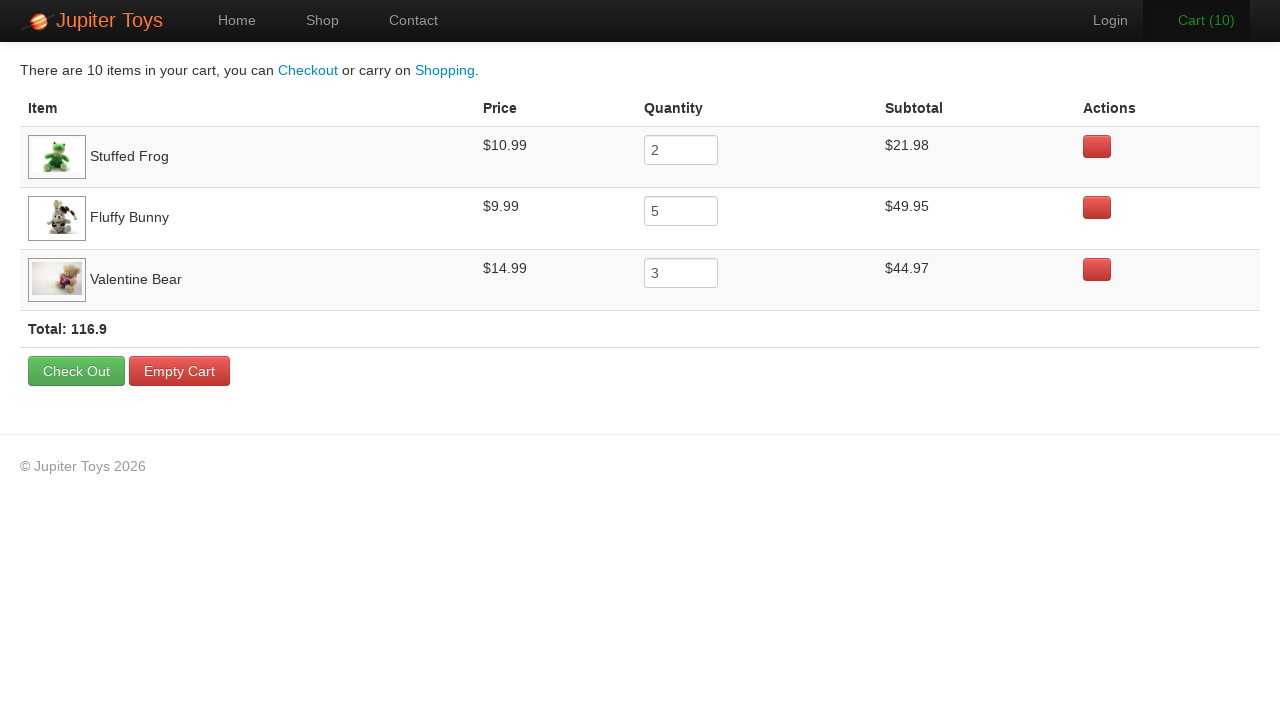

Verified Stuffed Frog is displayed in cart
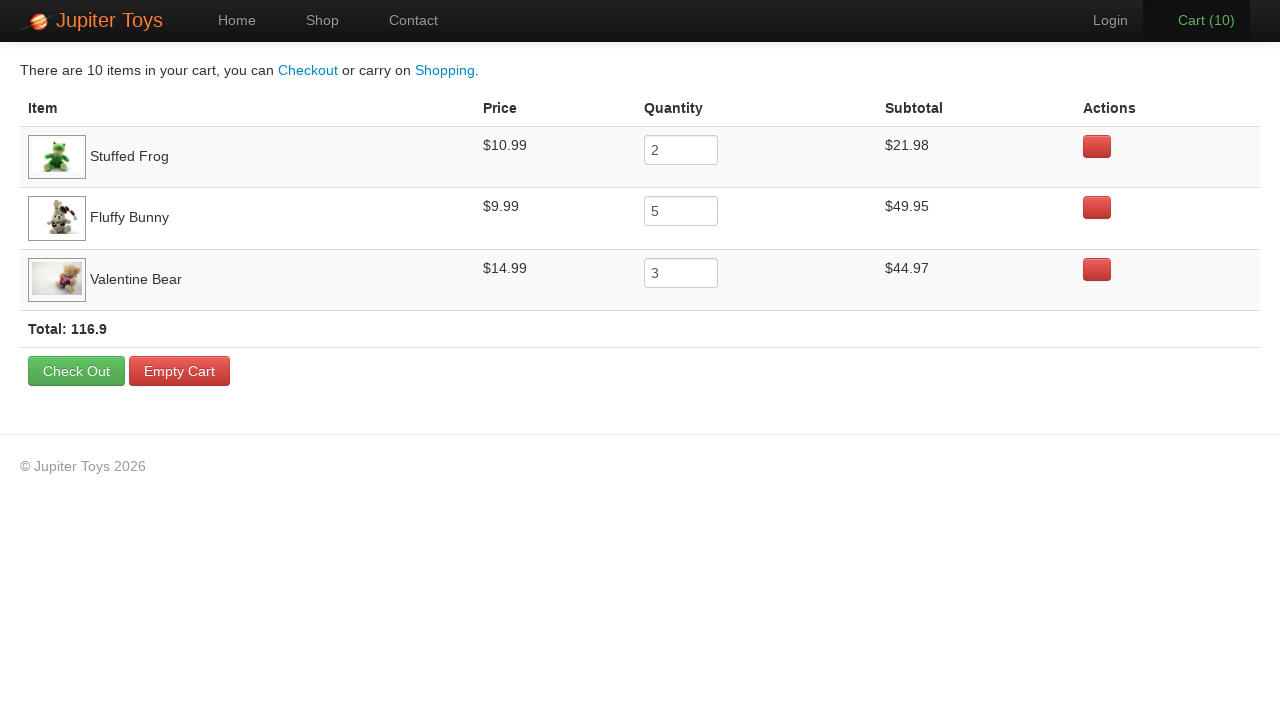

Verified Fluffy Bunny is displayed in cart
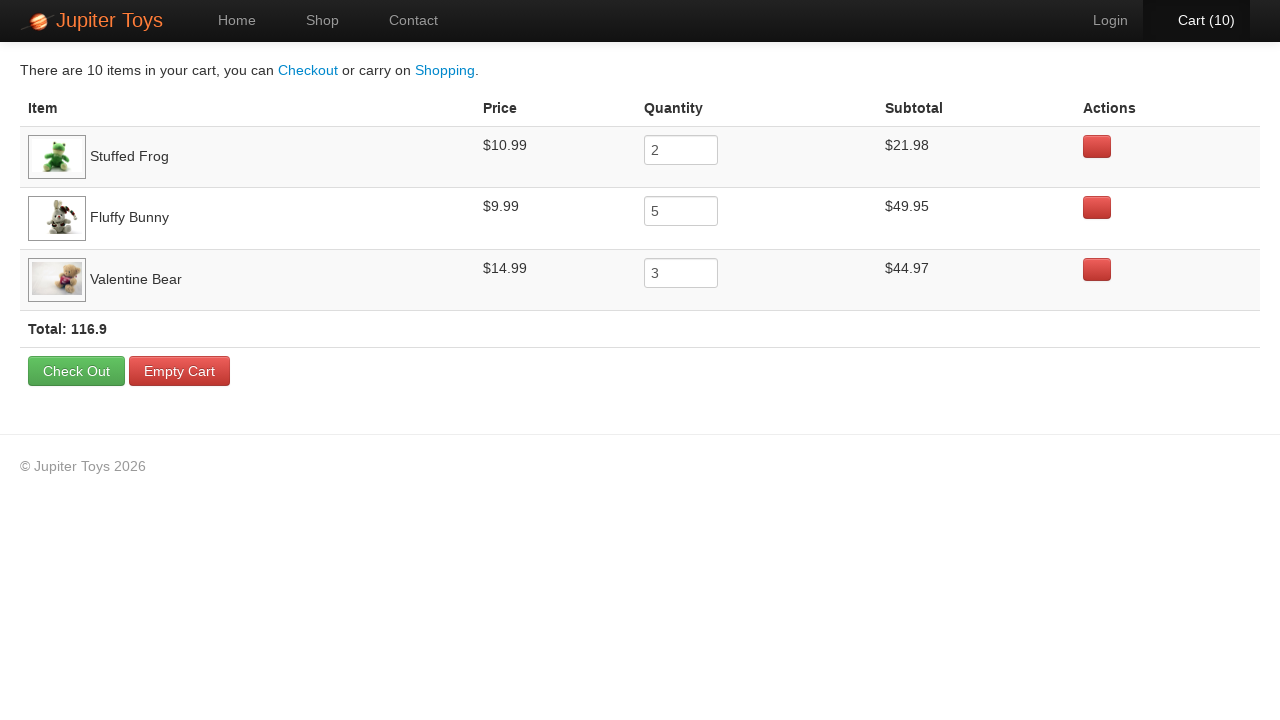

Verified Valentine Bear is displayed in cart
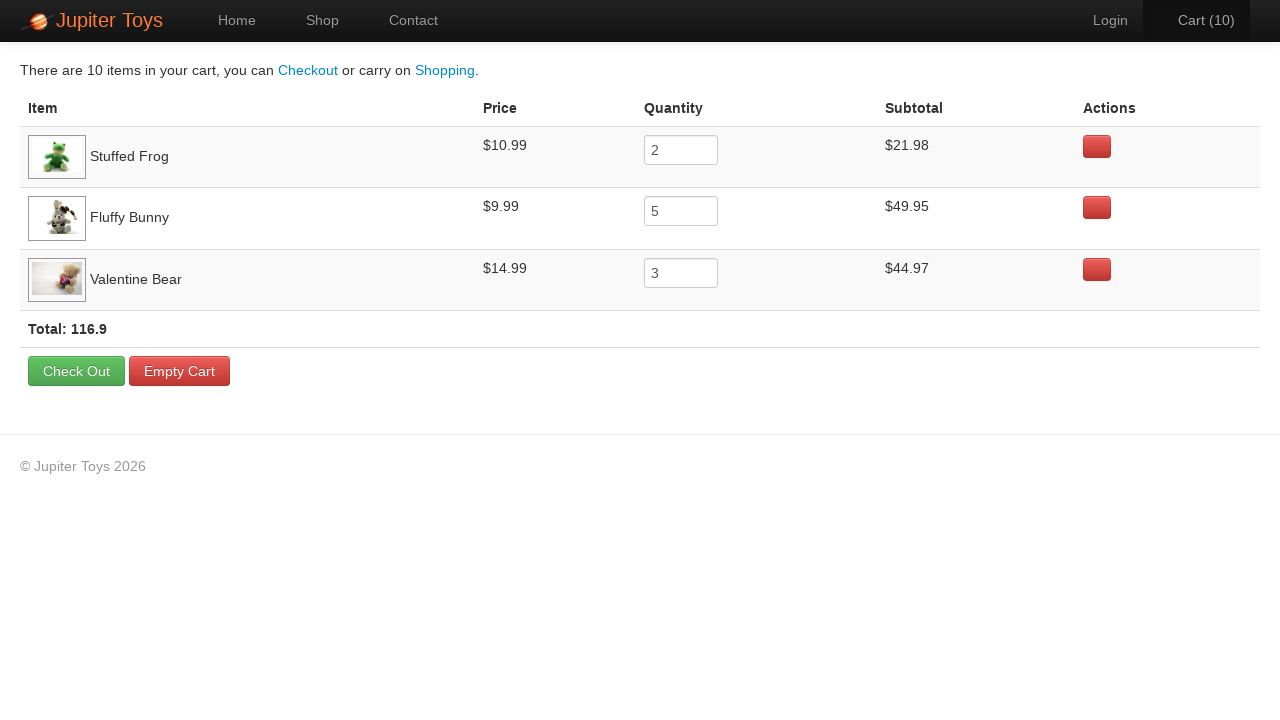

Verified total price is displayed in cart
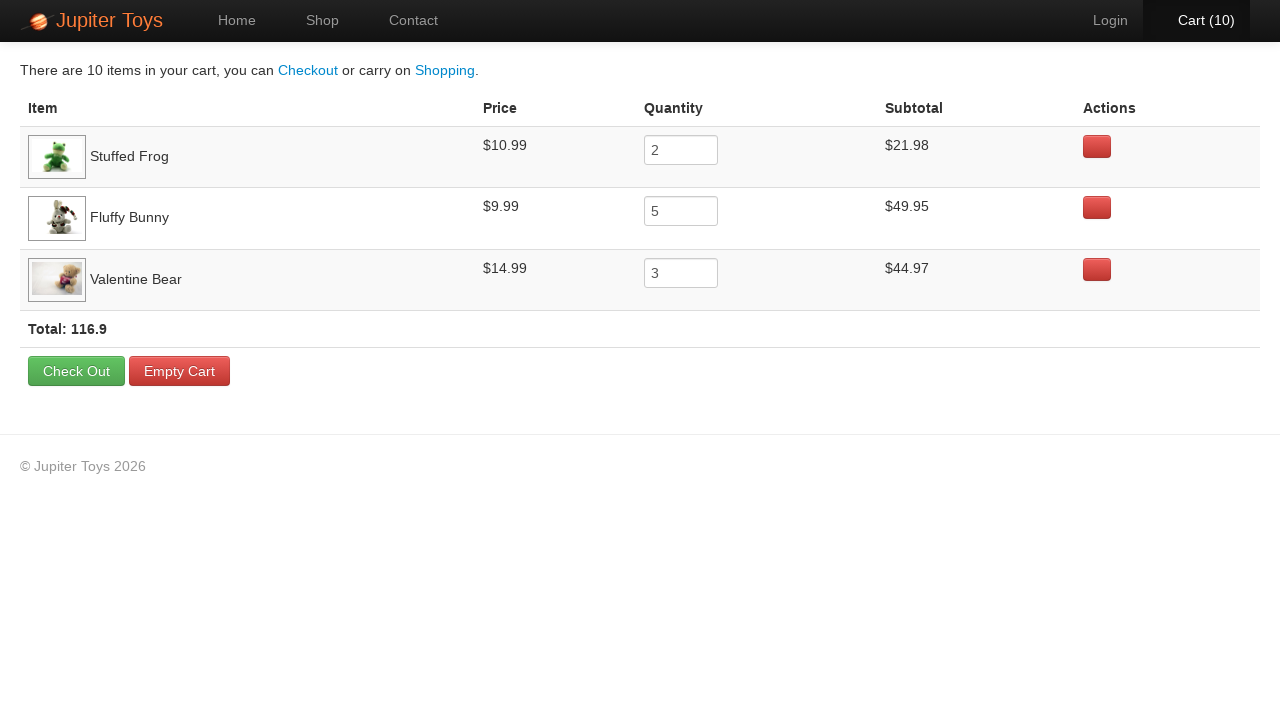

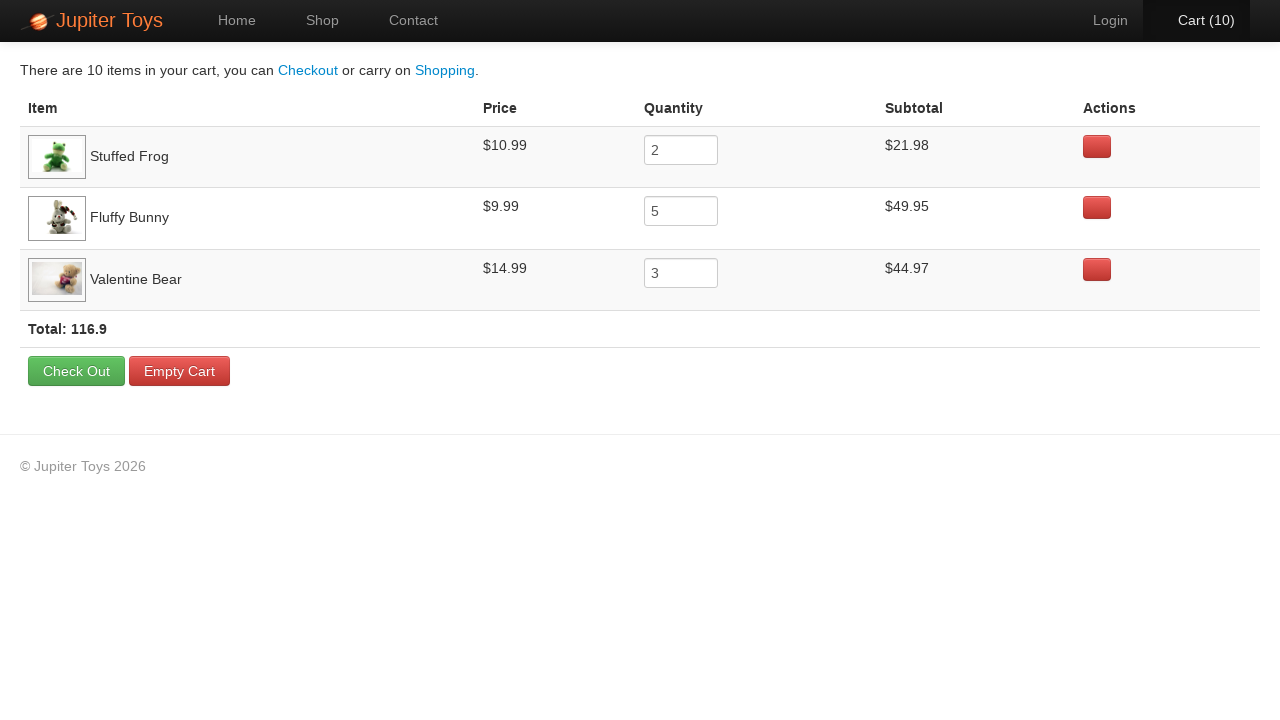